Tests JavaScript alert handling by triggering an alert dialog and accepting it

Starting URL: http://www.echoecho.com/javascript4.htm

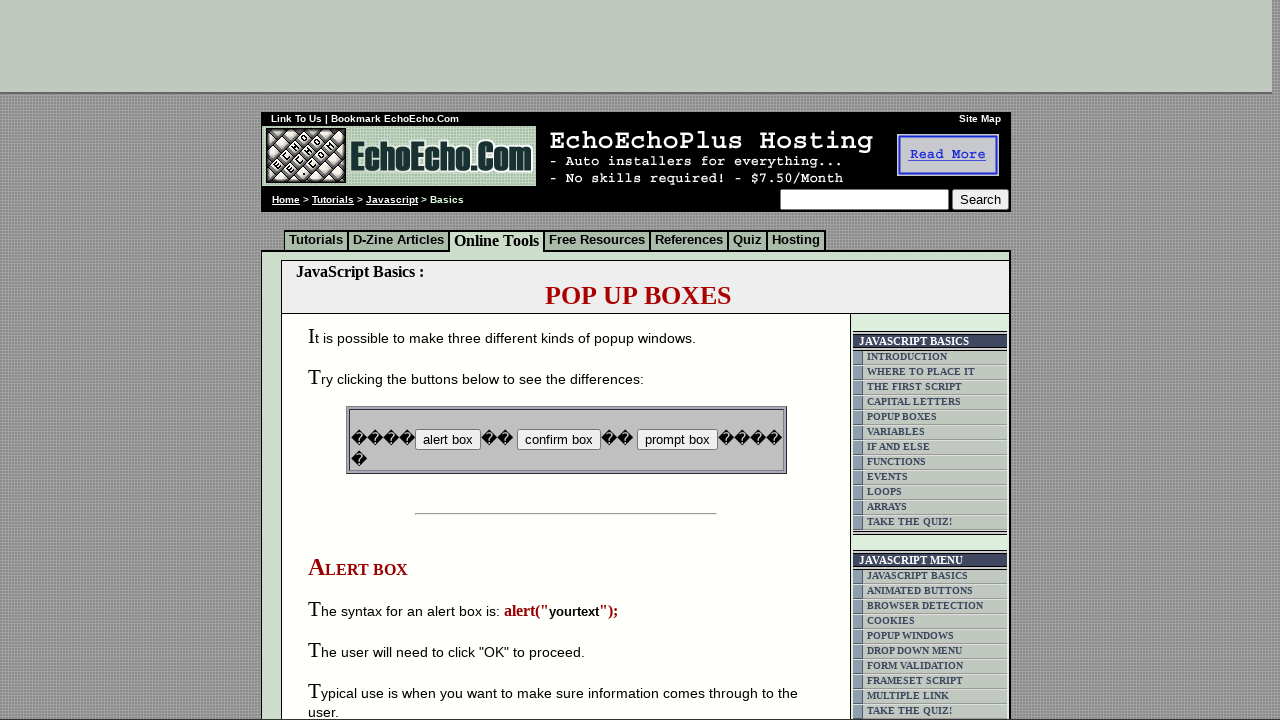

Clicked button to trigger JavaScript alert dialog at (448, 440) on input[name='B1']
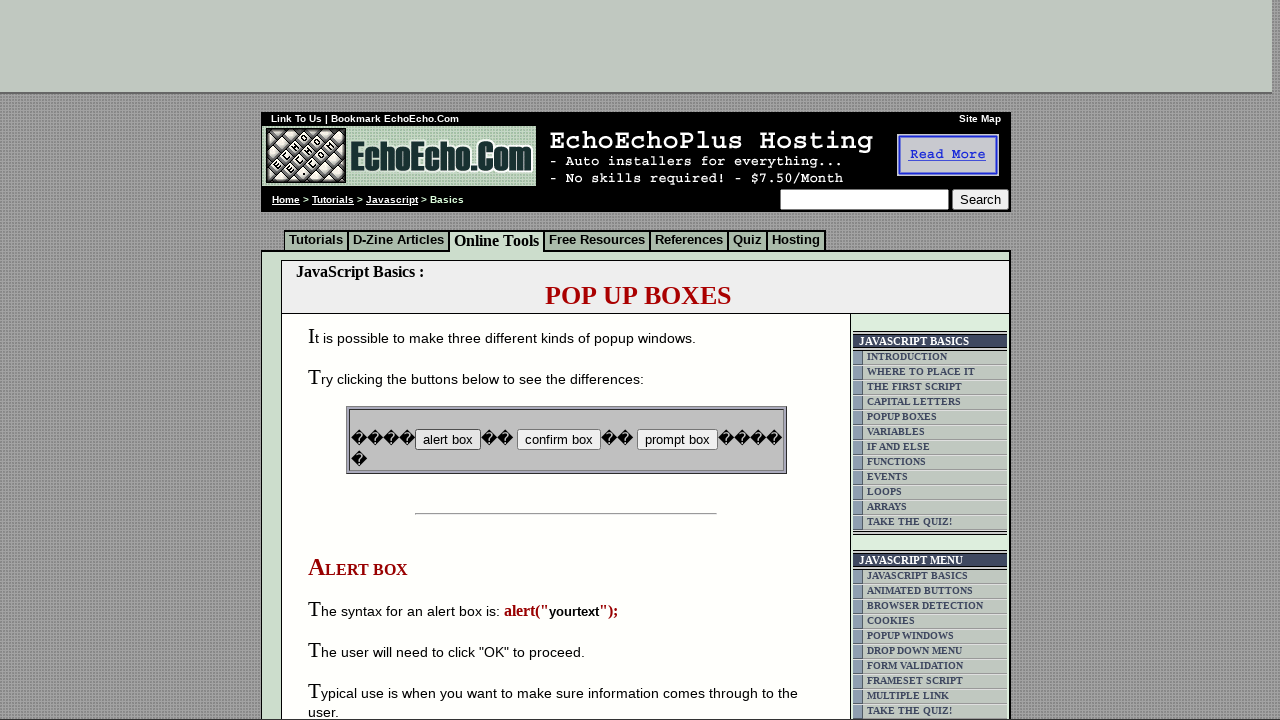

Set up dialog handler to accept alert
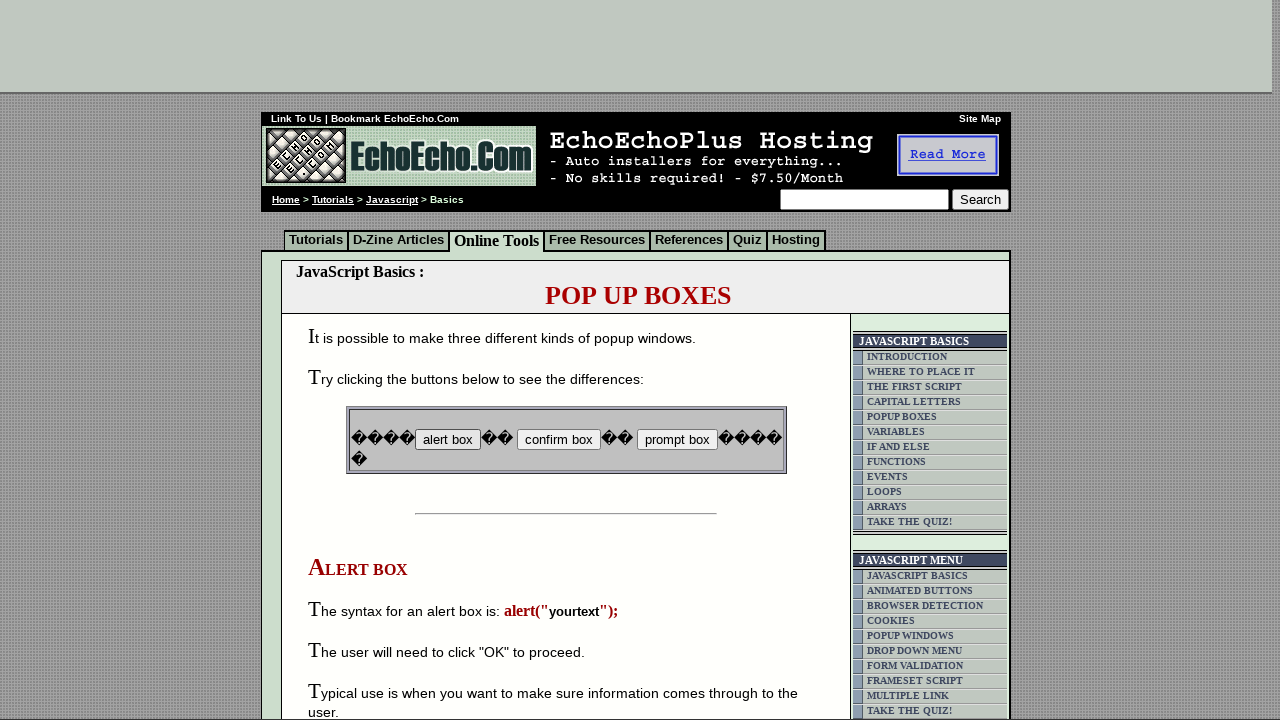

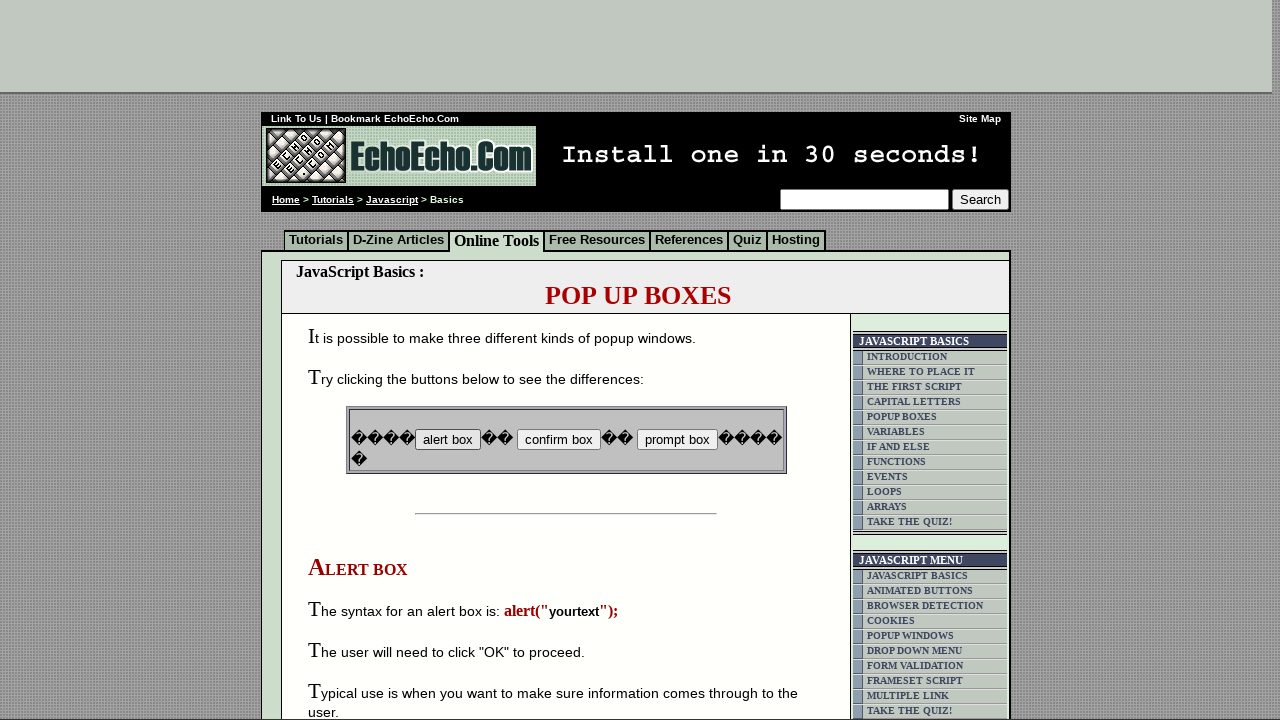